Tests navigation to a demo banking application and clicks the Bank Manager Login button to access manager functionality

Starting URL: https://www.globalsqa.com/angularJs-protractor/BankingProject/#/login

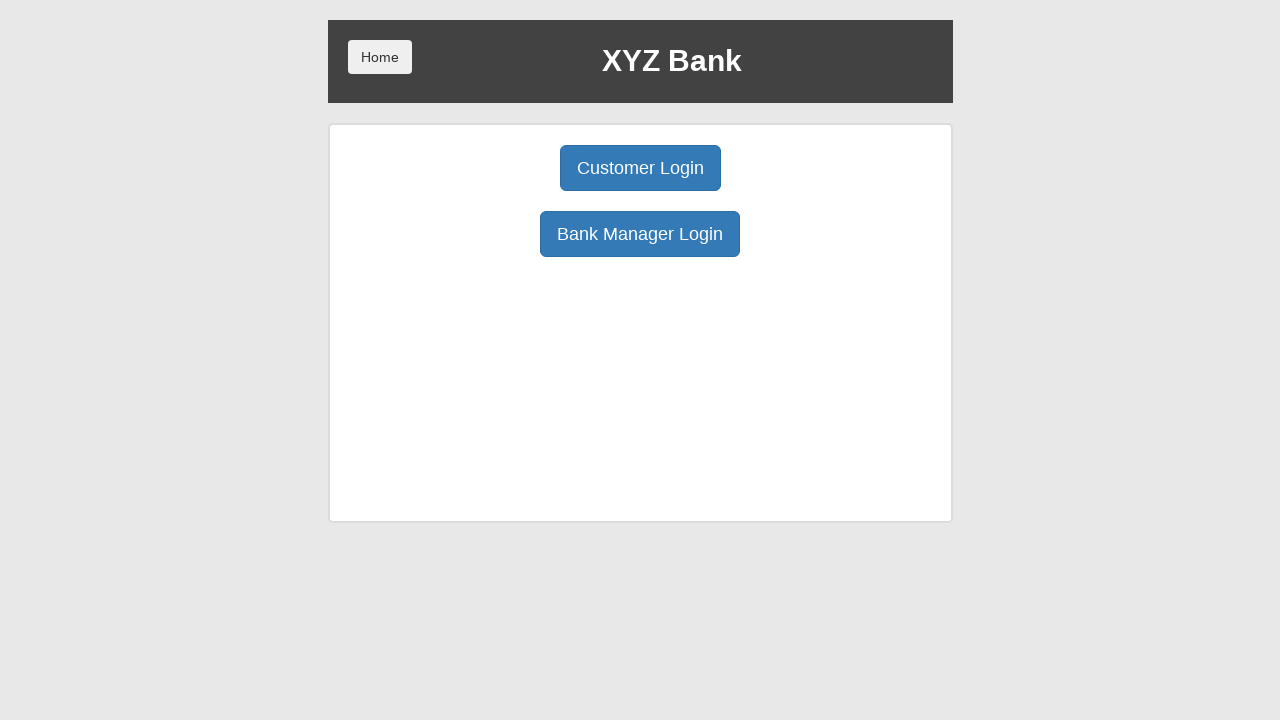

Navigated to demo banking application login page
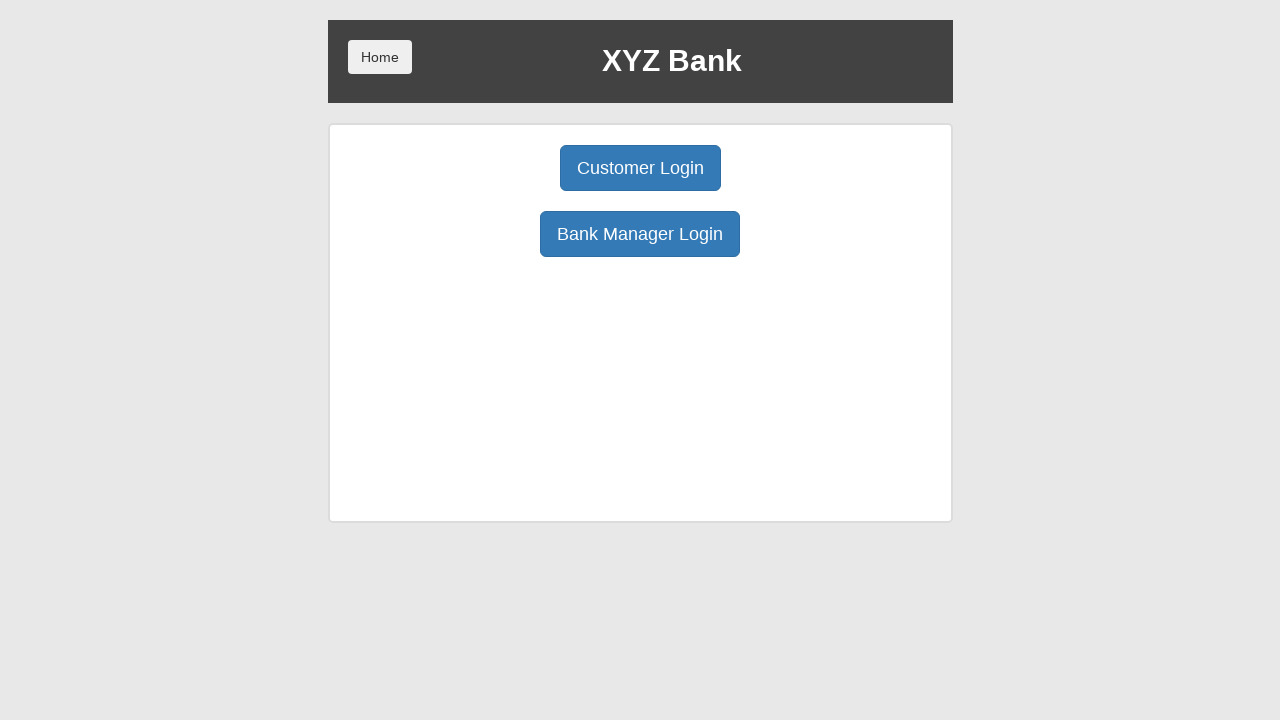

Clicked Bank Manager Login button at (640, 234) on button[ng-click='manager()']
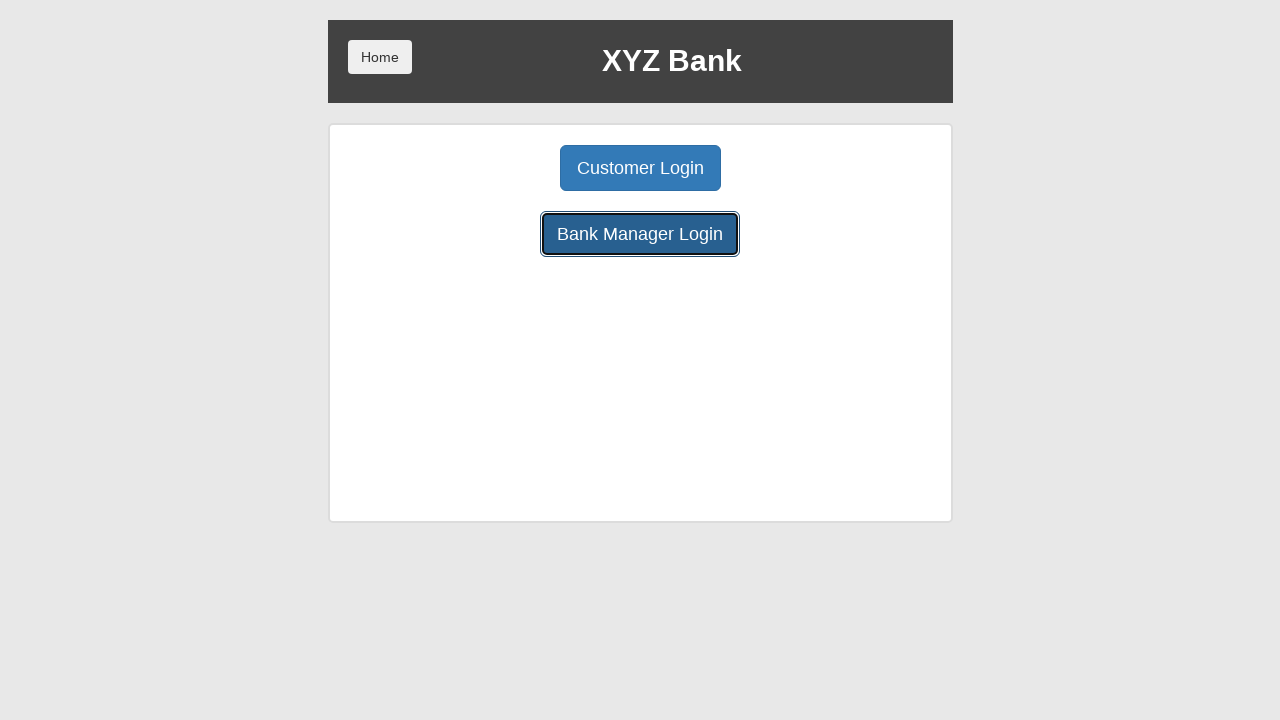

Manager page loaded and network became idle
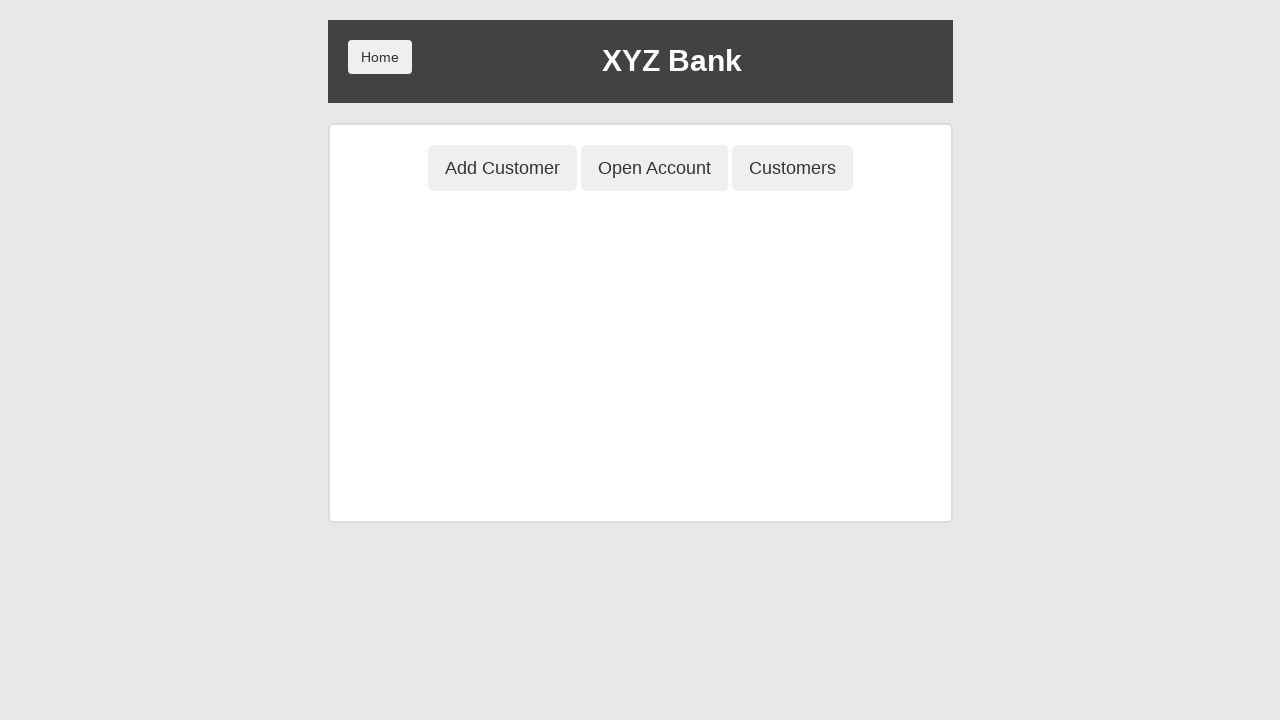

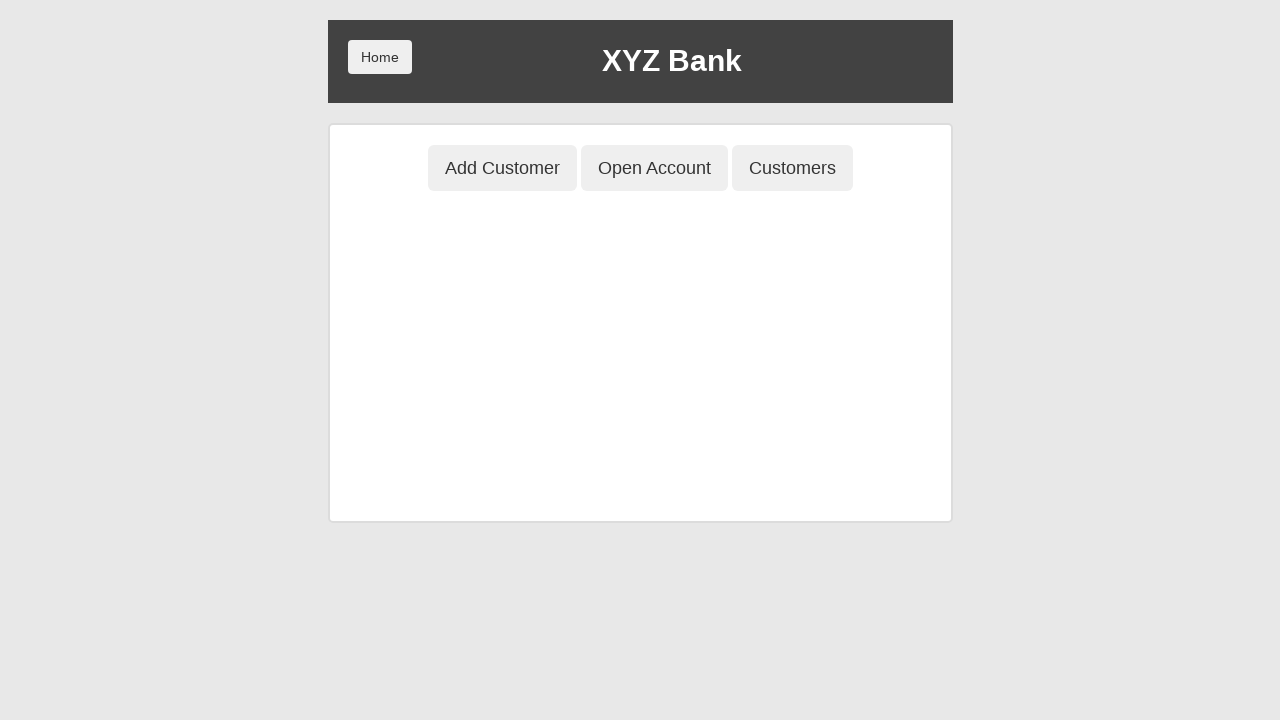